Tests sorting a table's Due column in ascending order by clicking the column header and verifying the values are sorted correctly using CSS pseudo-class selectors.

Starting URL: http://the-internet.herokuapp.com/tables

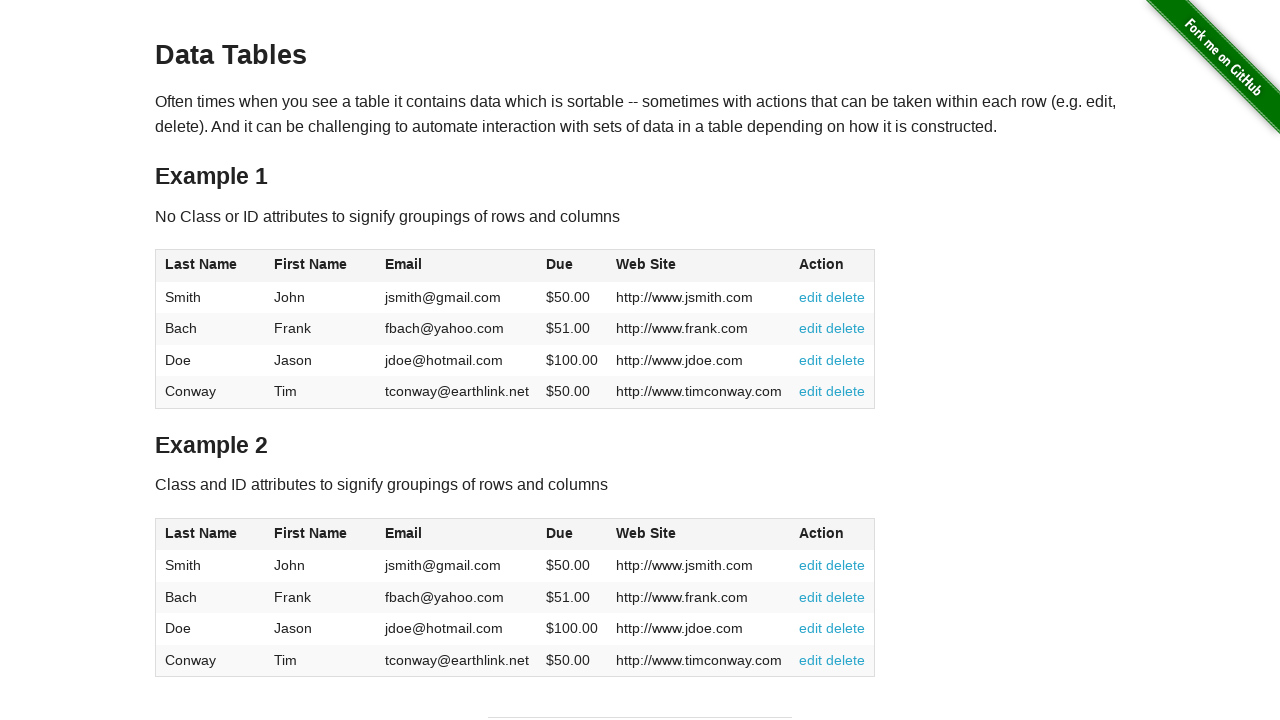

Clicked the Due column header (4th column) in table1 to sort ascending at (572, 266) on #table1 thead tr th:nth-of-type(4)
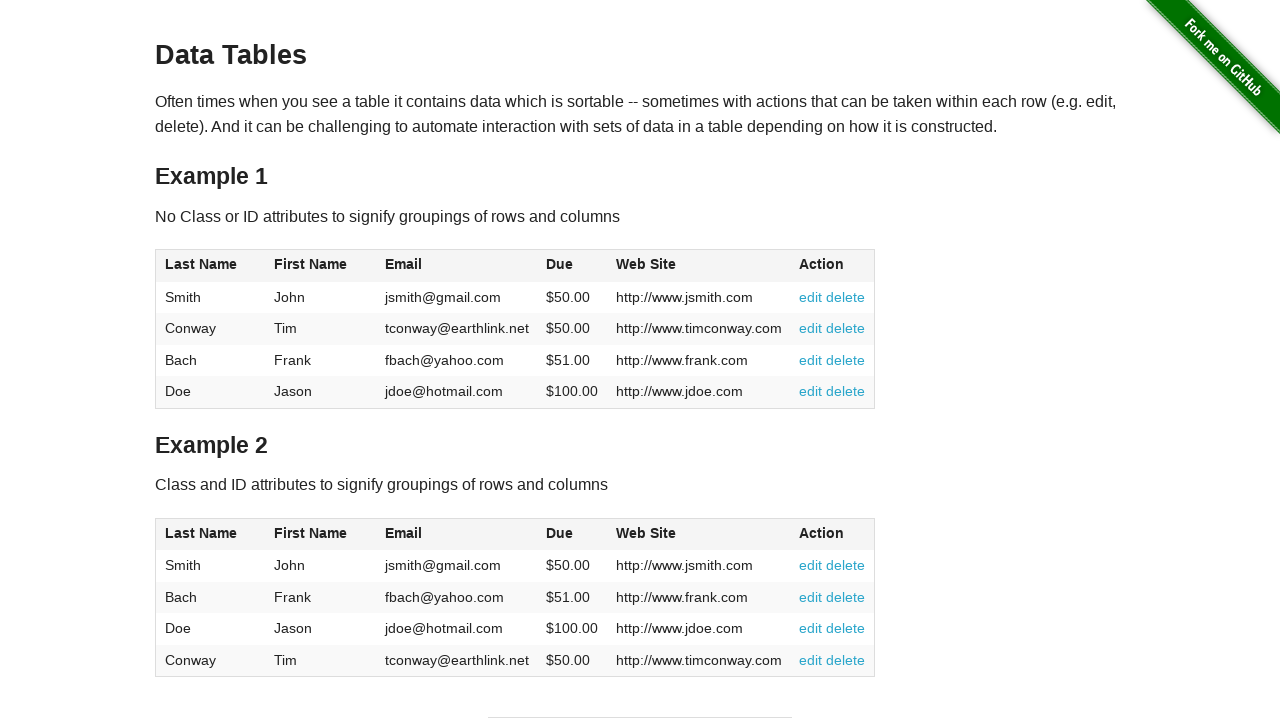

Waited for table1 Due column data to be present
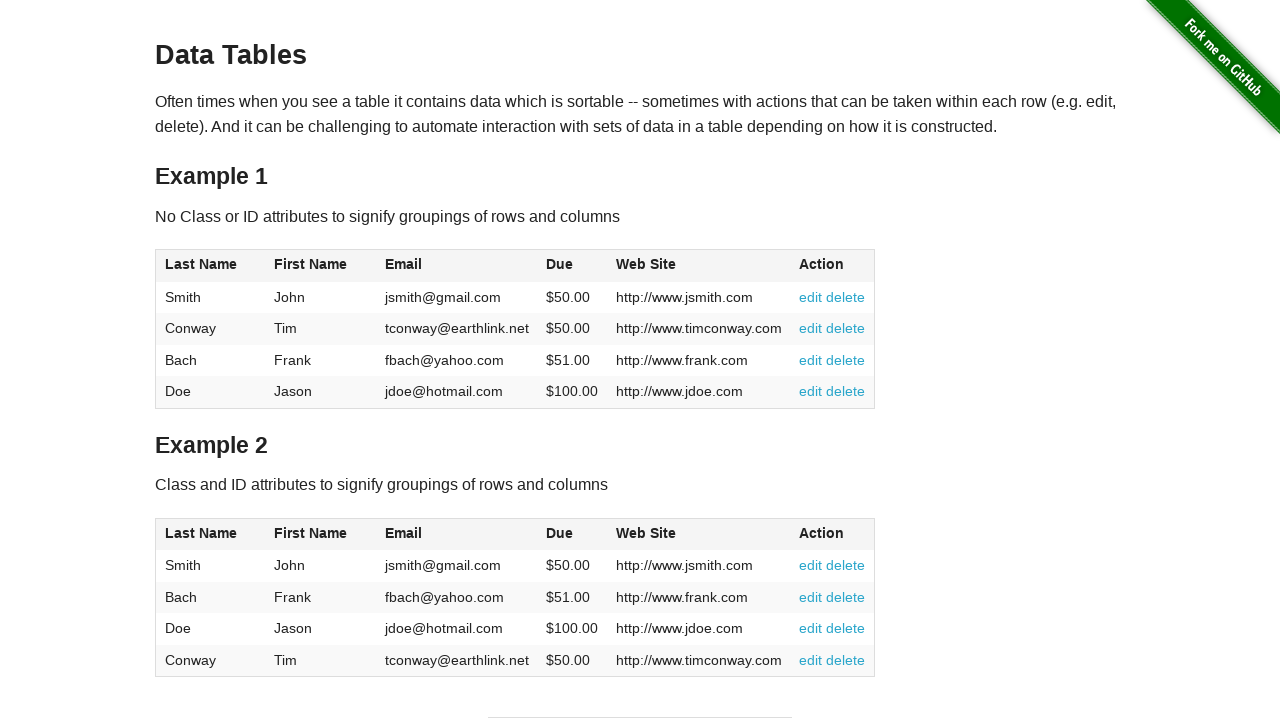

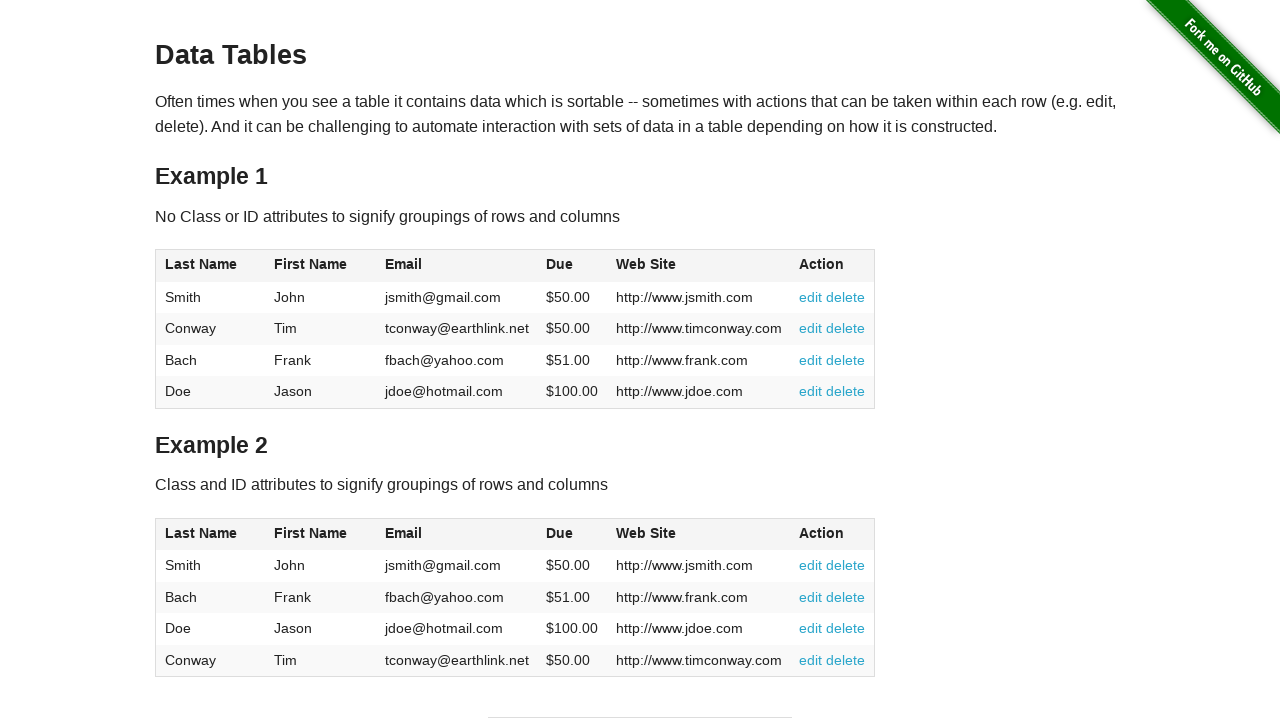